Tests dynamic controls by clicking the Remove button to make a checkbox disappear, verifying the "It's gone!" message, then clicking Add button to restore it and verifying "It's back!" message

Starting URL: https://the-internet.herokuapp.com/dynamic_controls

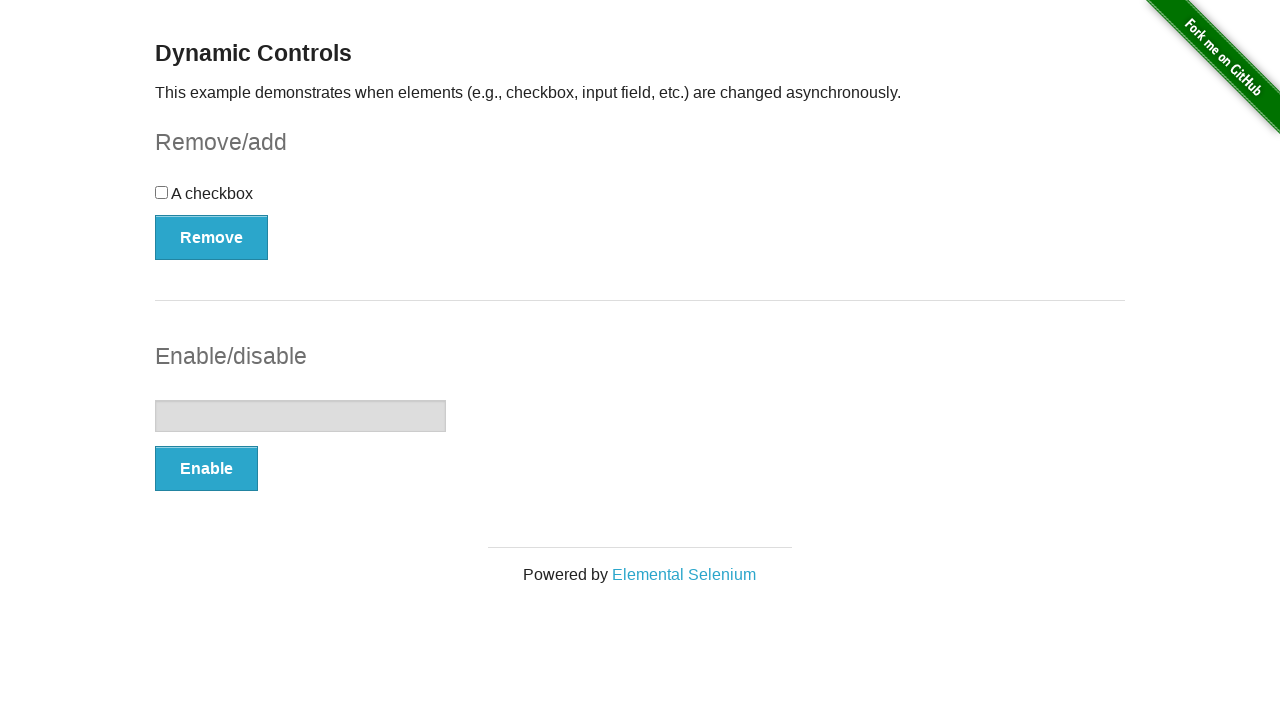

Clicked Remove button to make checkbox disappear at (212, 237) on button[onclick='swapCheckbox()']
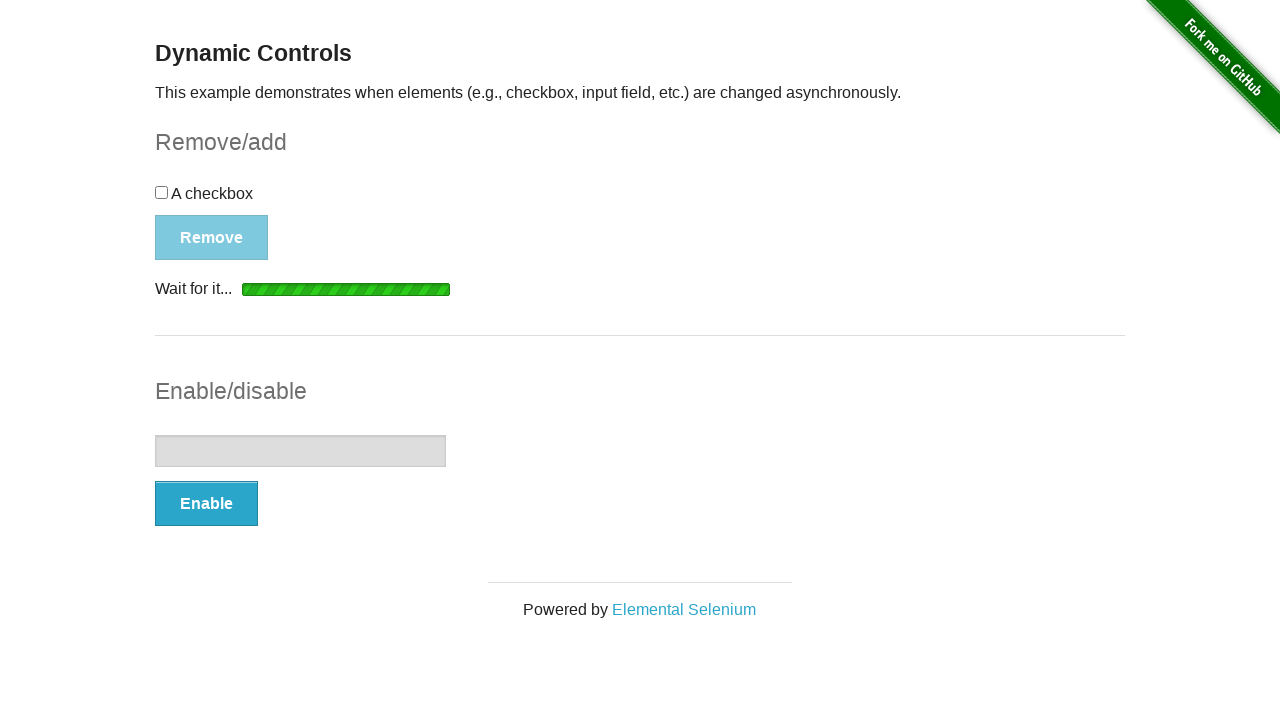

Waited for message element to become visible
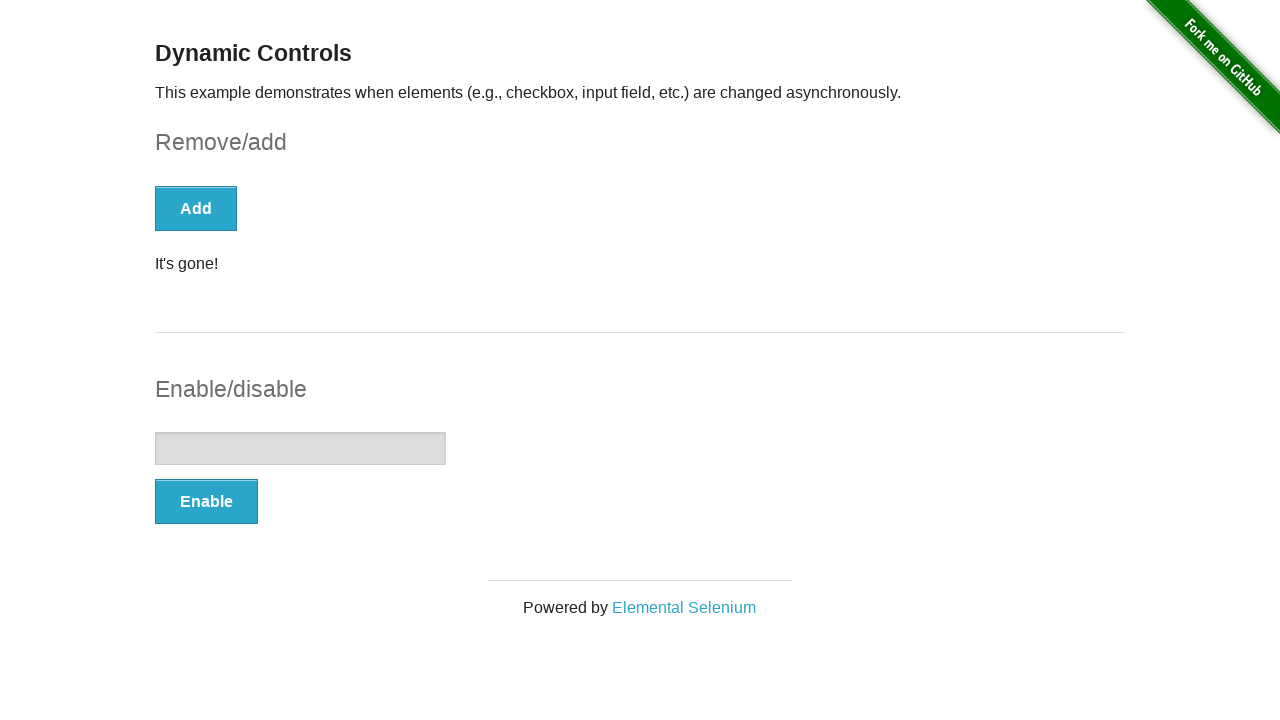

Located message element
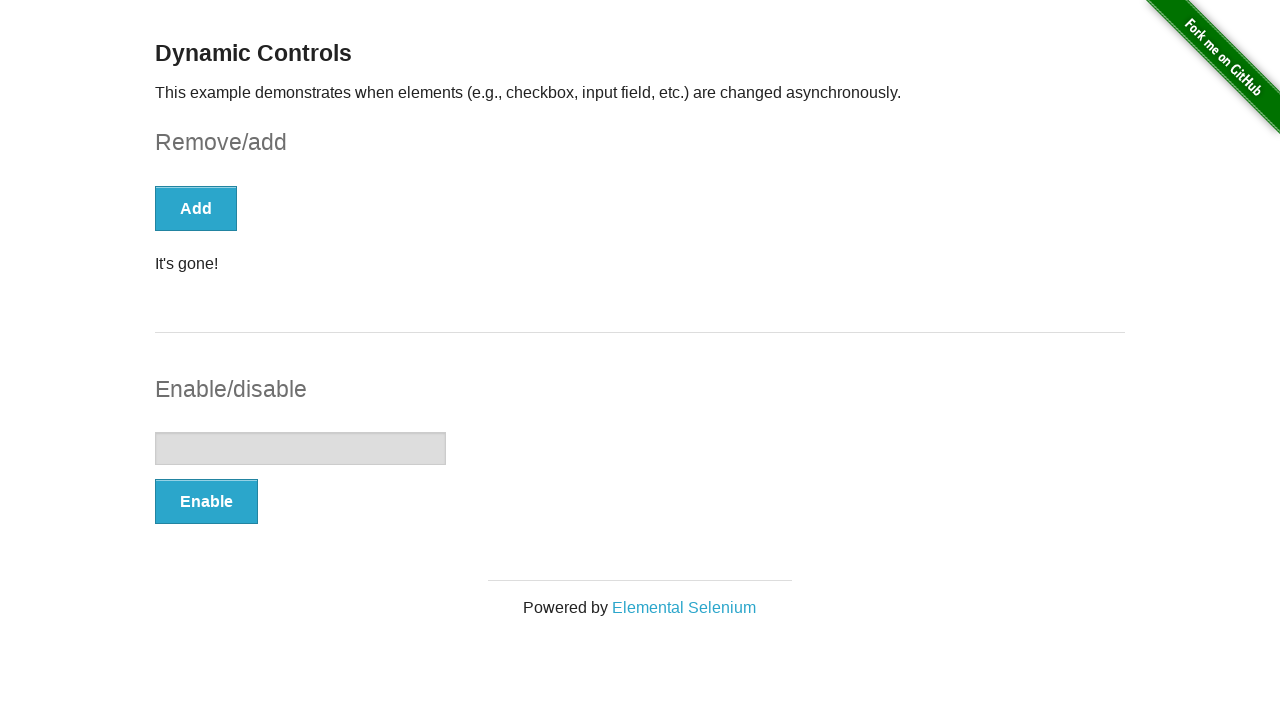

Verified 'It's gone!' message is visible
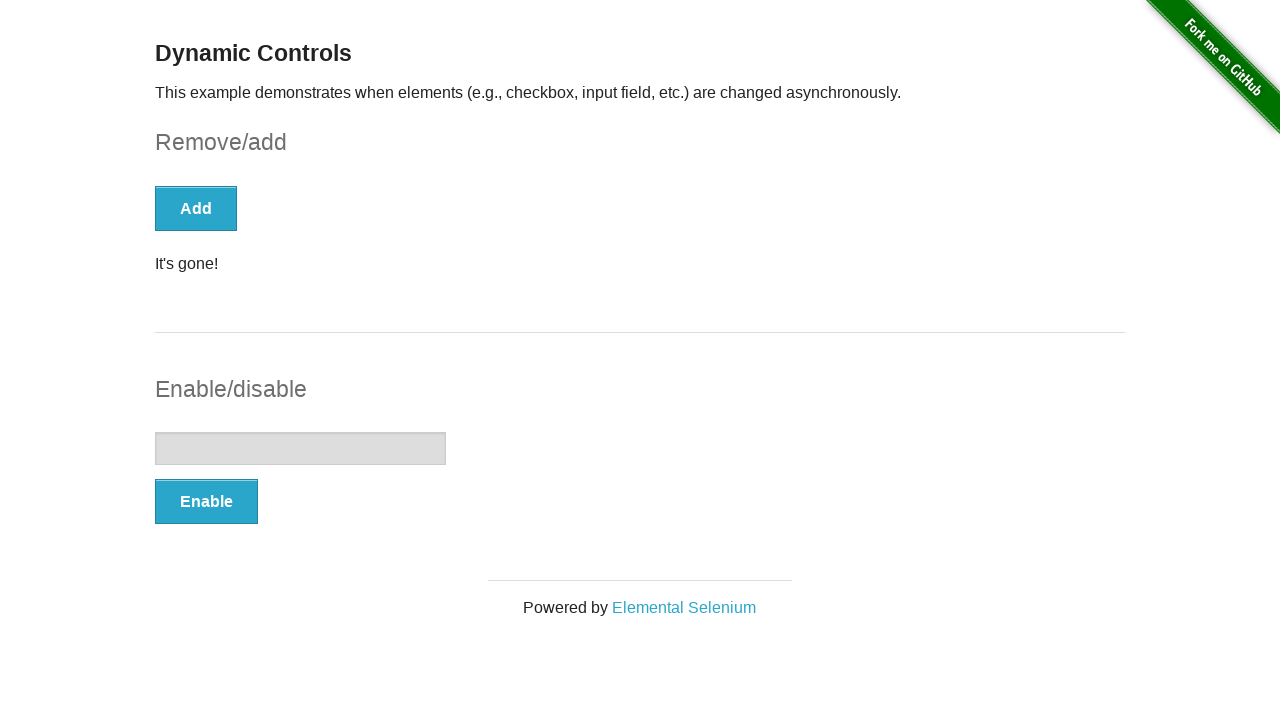

Clicked Add button to restore the checkbox at (196, 208) on button[onclick='swapCheckbox()']
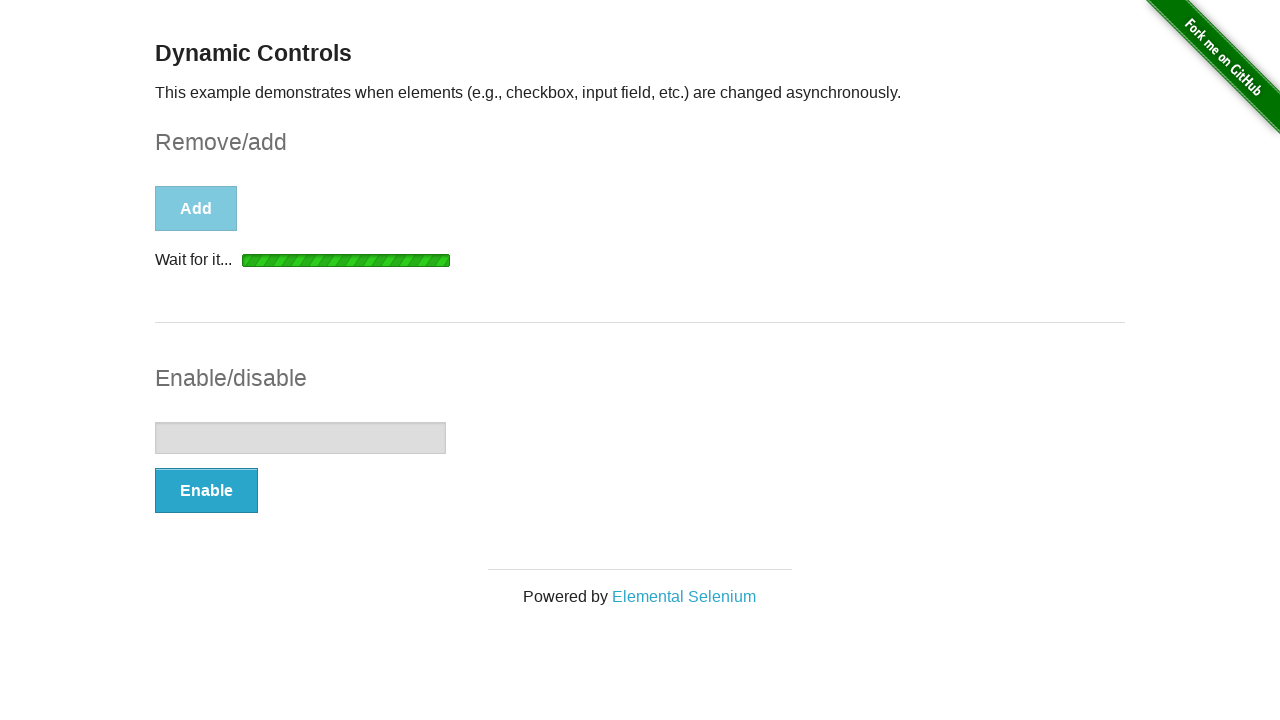

Waited for message element to become visible again
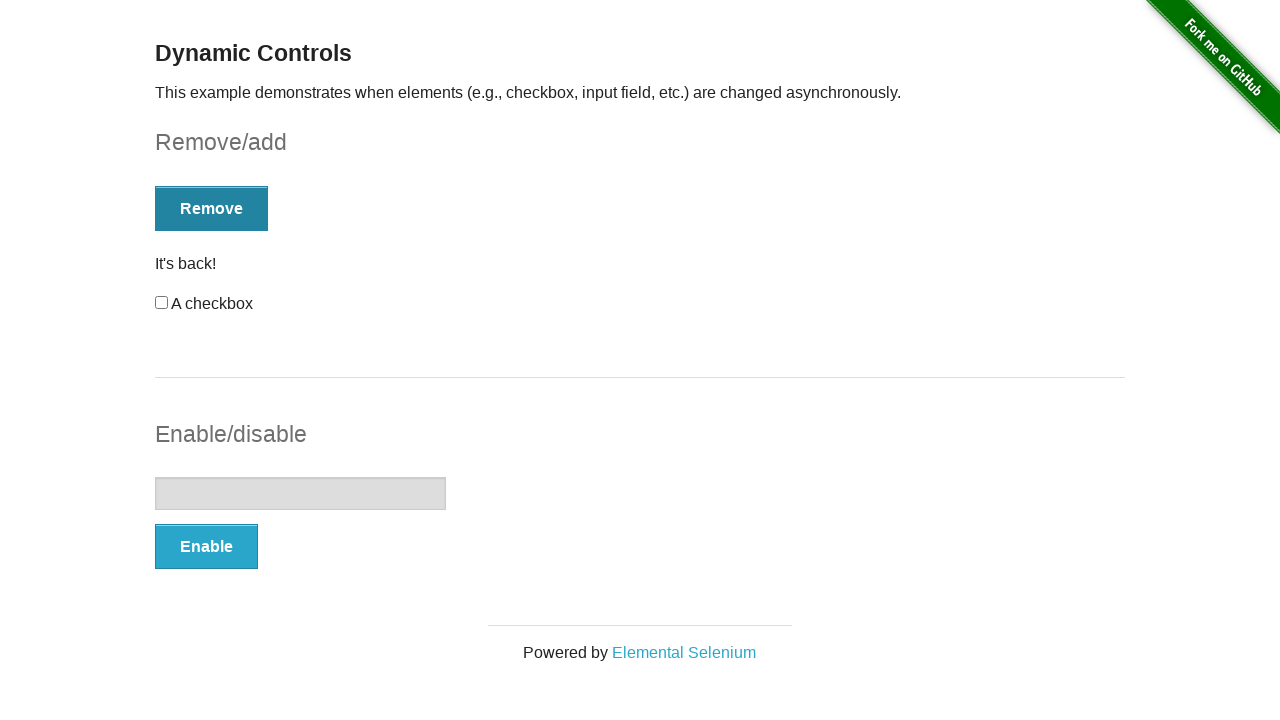

Located message element
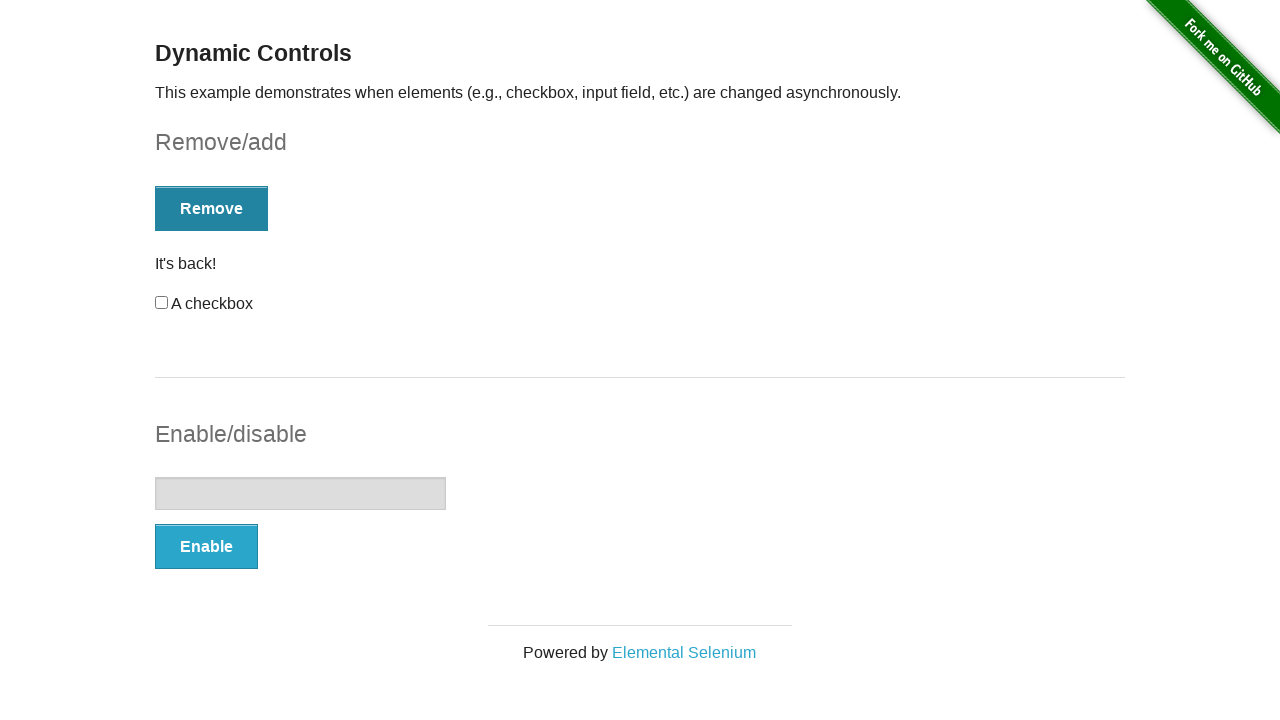

Verified 'It's back!' message is visible
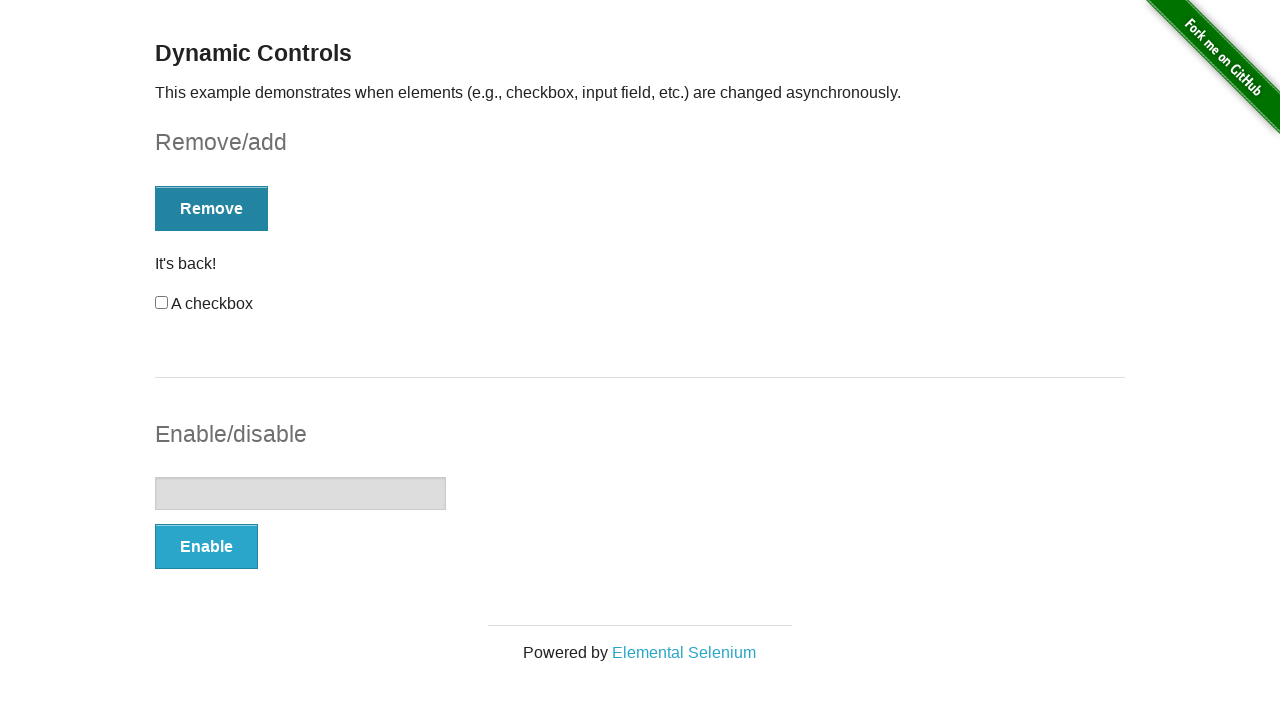

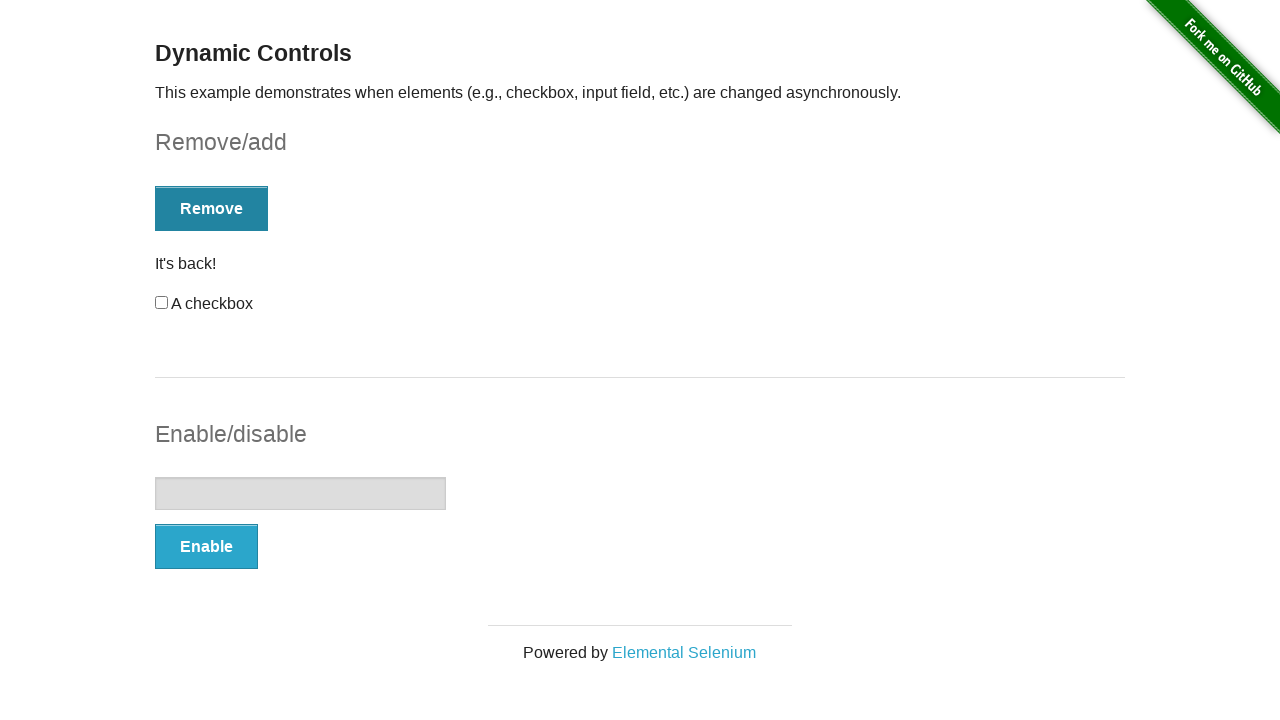